Tests the text-box form on DemoQA by filling in the username and email fields with randomly generated values

Starting URL: https://demoqa.com/text-box

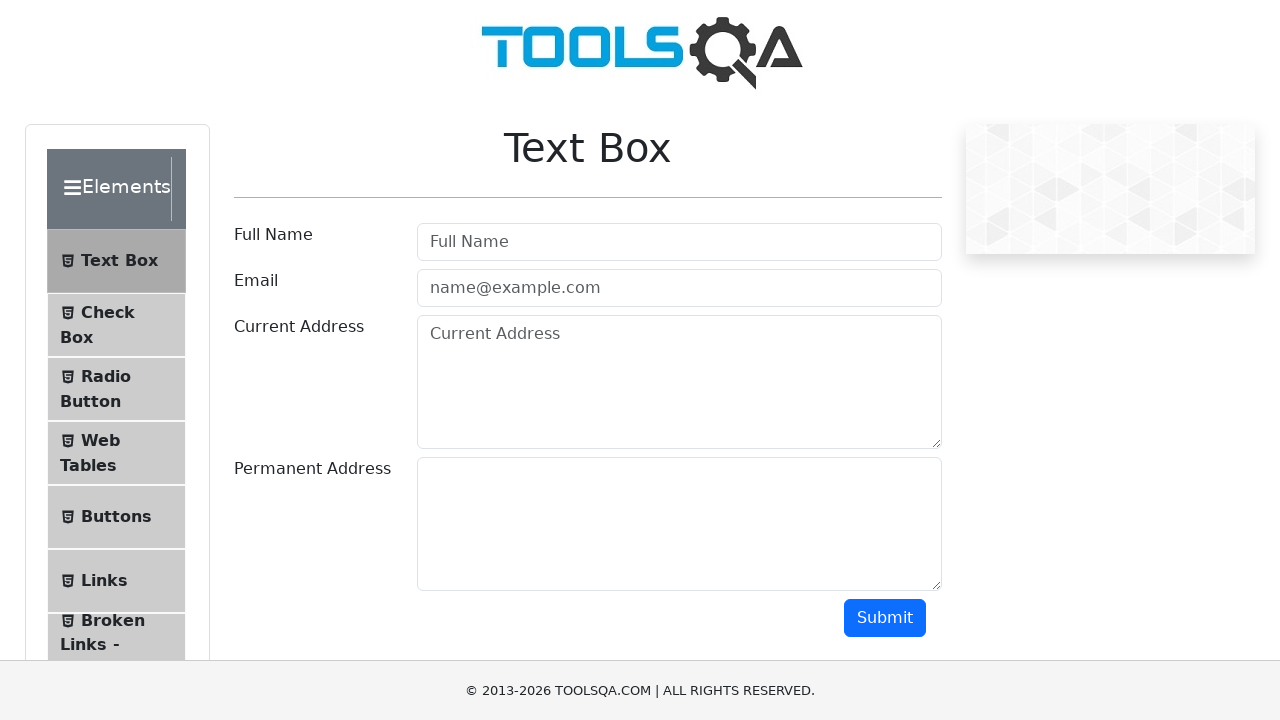

Filled username field with 'Marcus' on #userName
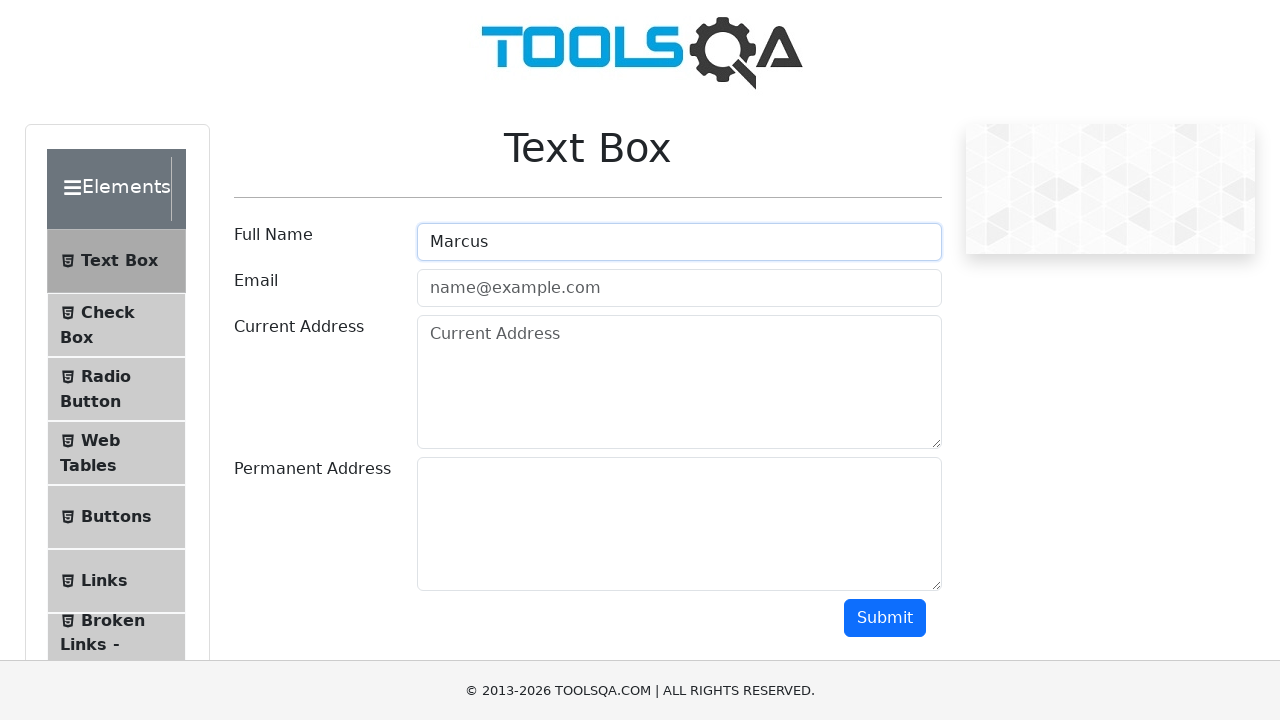

Filled email field with 'marcus.johnson@example.com' on #userEmail
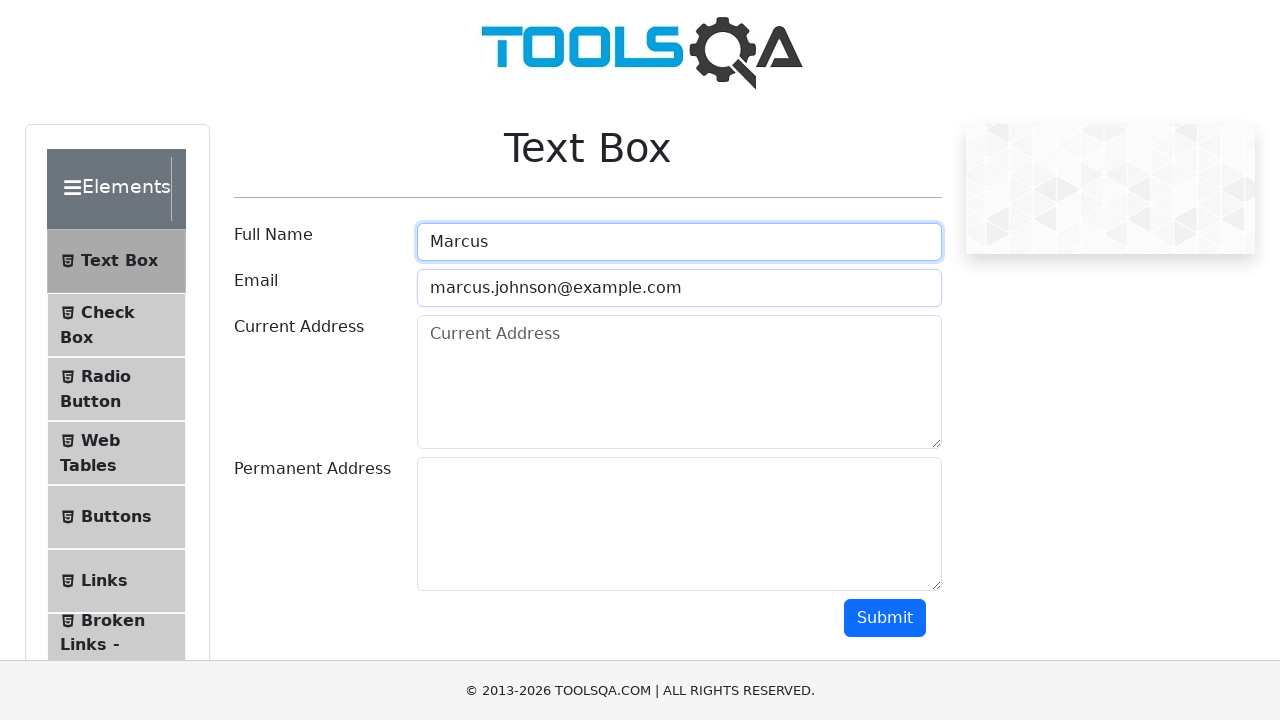

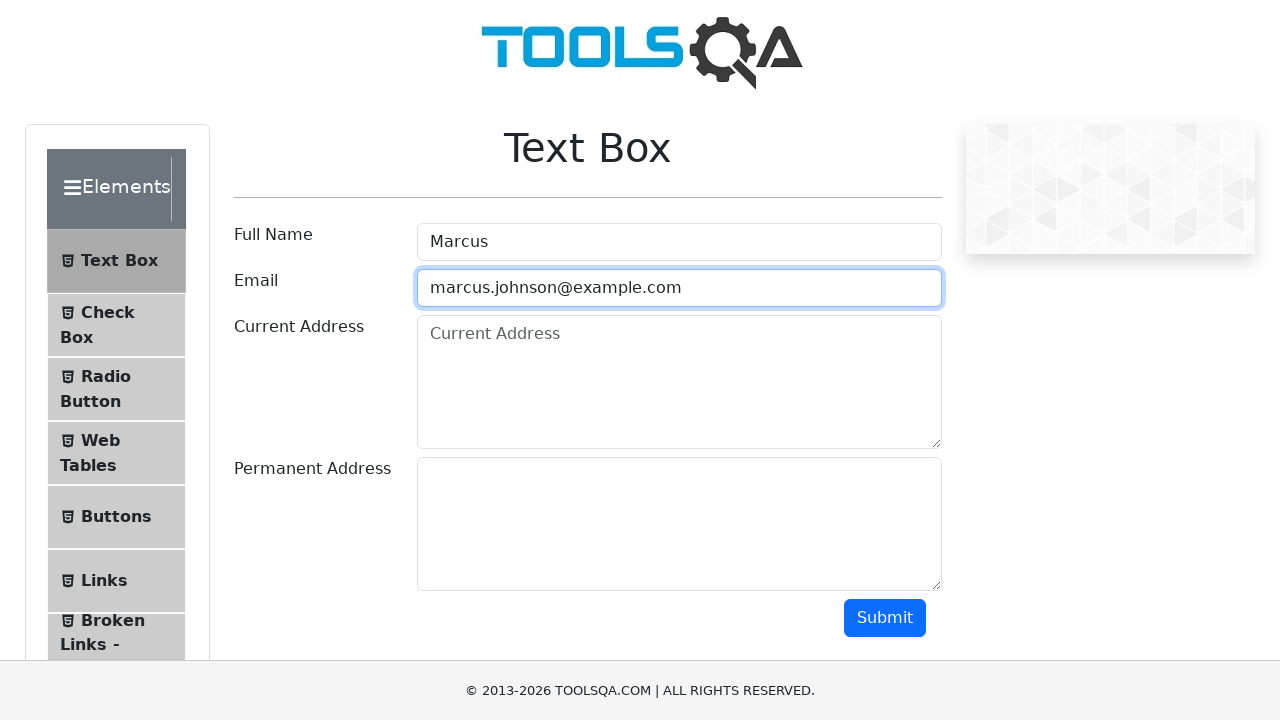